Tests pen pointer device interactions by moving to an element, pressing down, moving by offset, and releasing

Starting URL: https://www.selenium.dev/selenium/web/pointerActionsPage.html

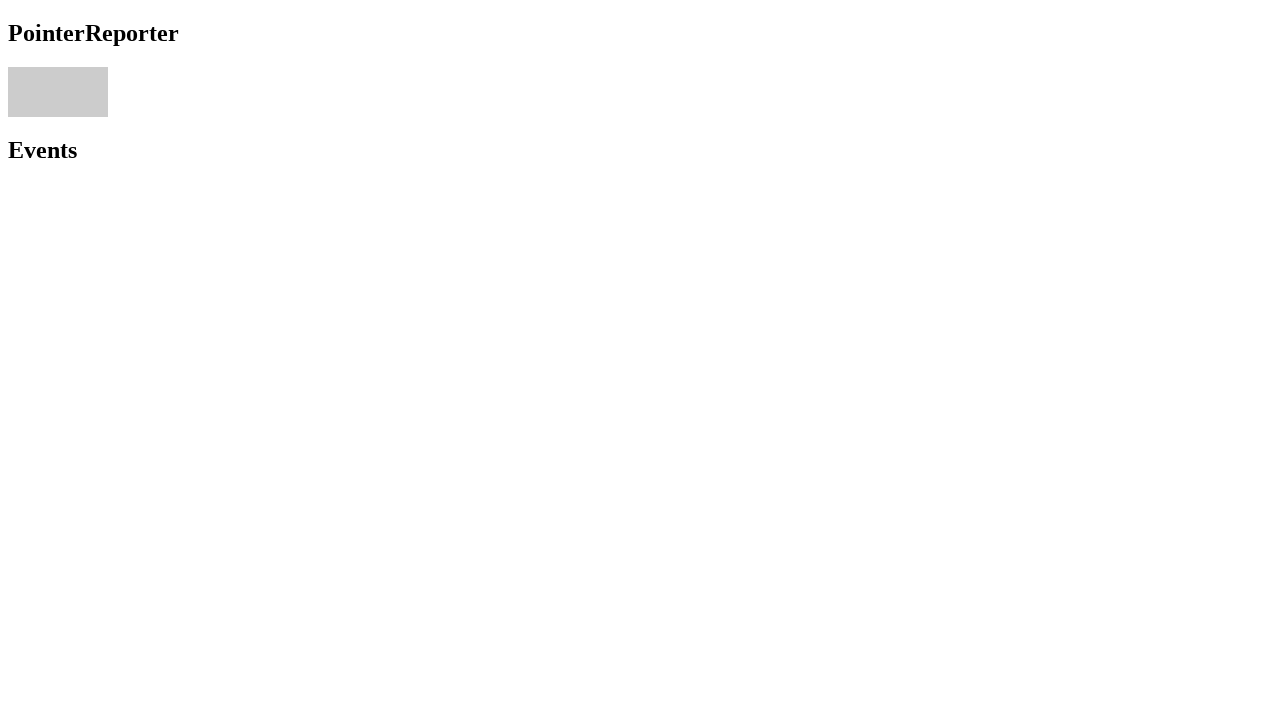

Navigated to pointer actions test page
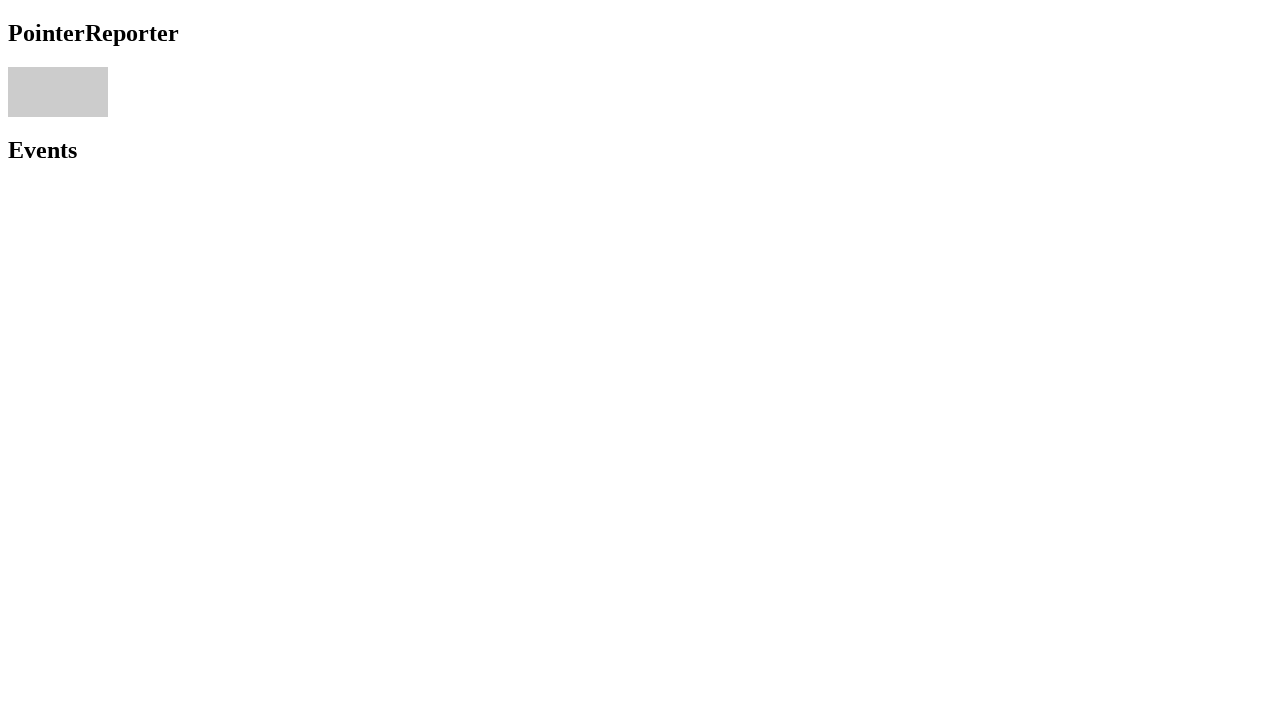

Located pointer area element
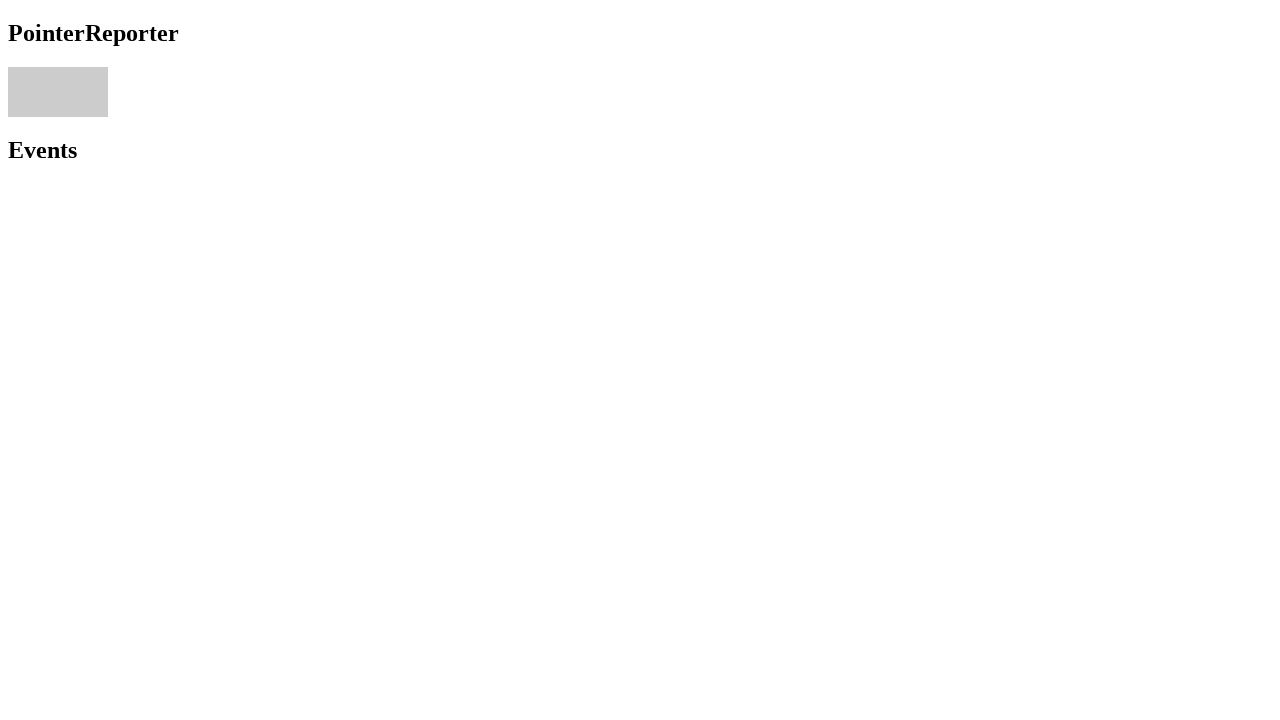

Retrieved bounding box of pointer area
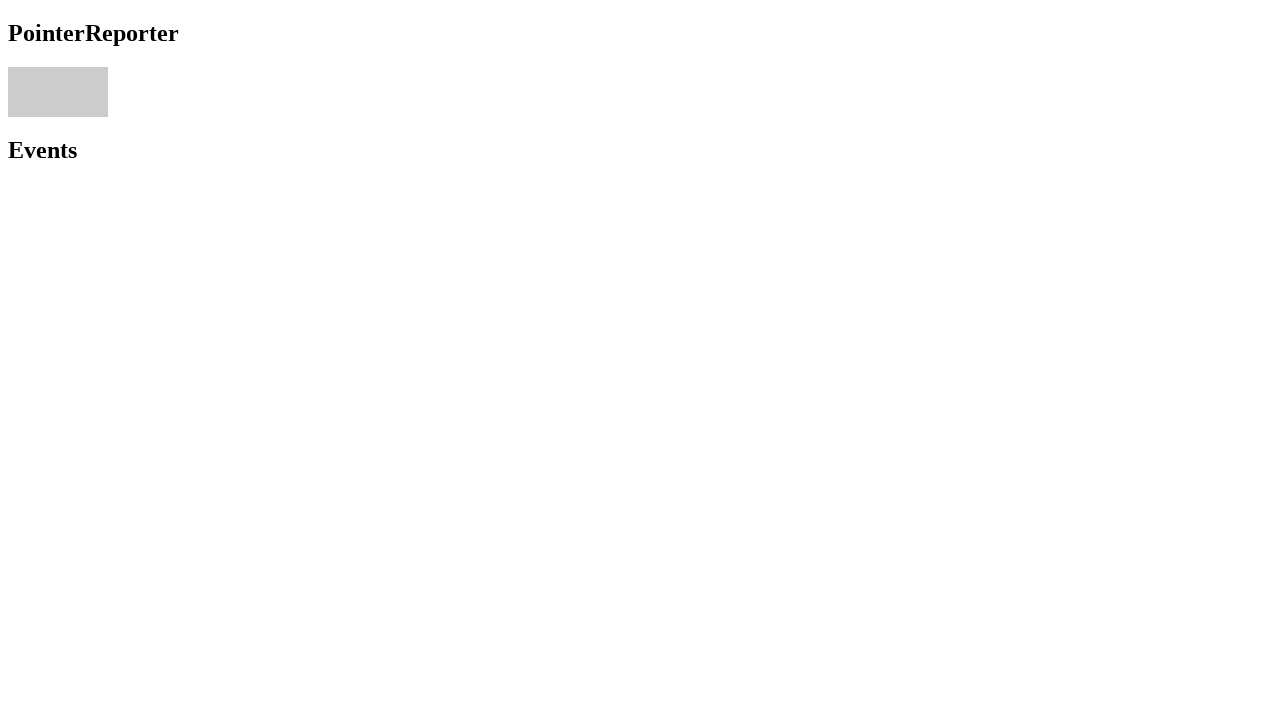

Calculated center coordinates of pointer area
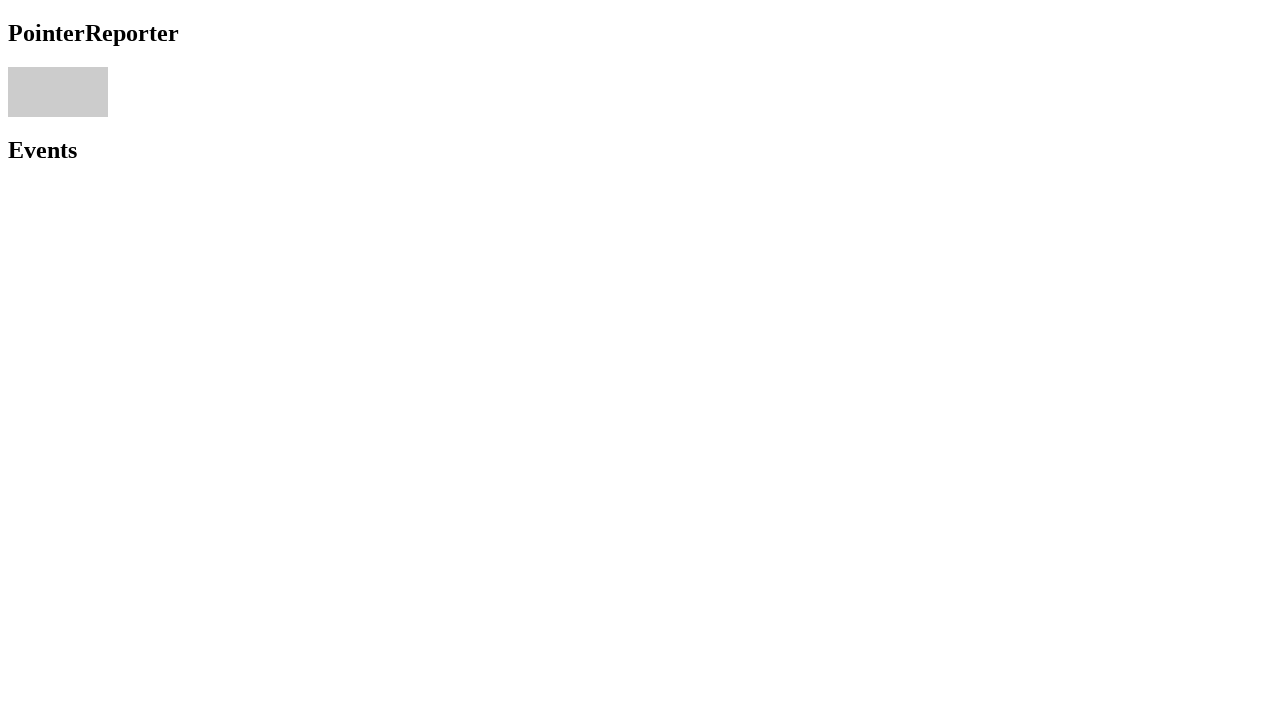

Moved pen pointer to center of pointer area at (58, 92)
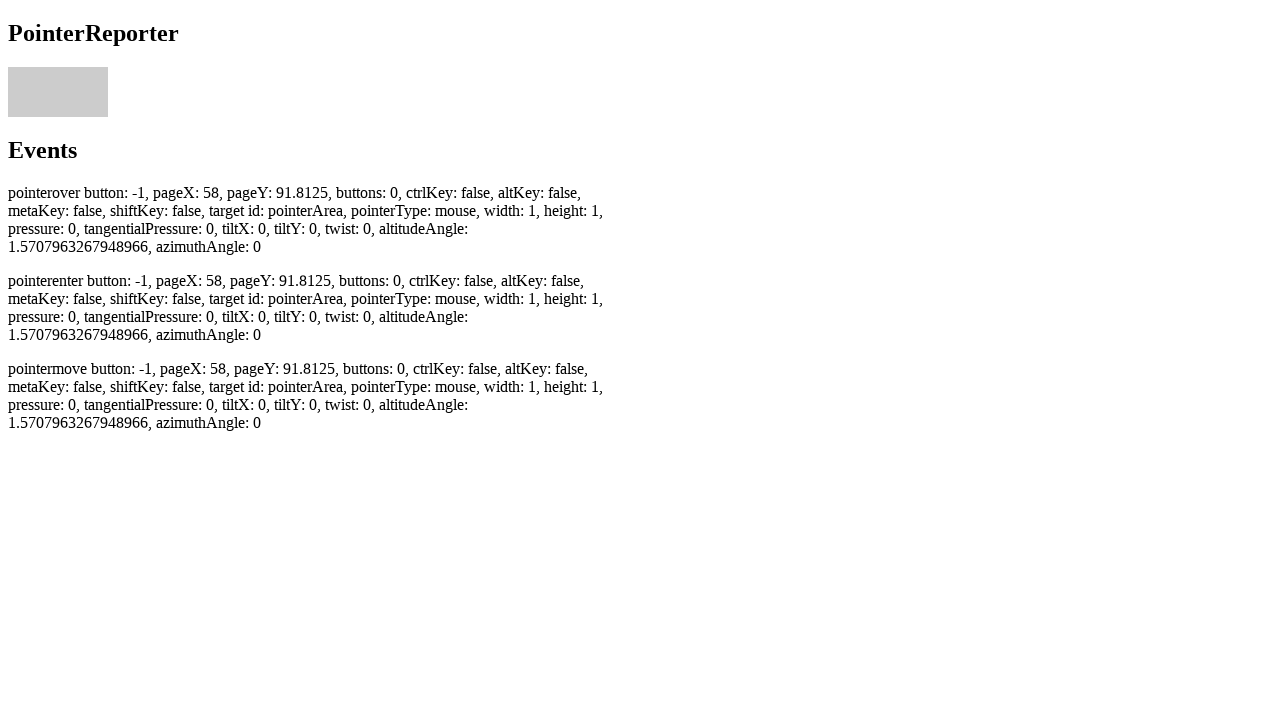

Pressed down with pen pointer at (58, 92)
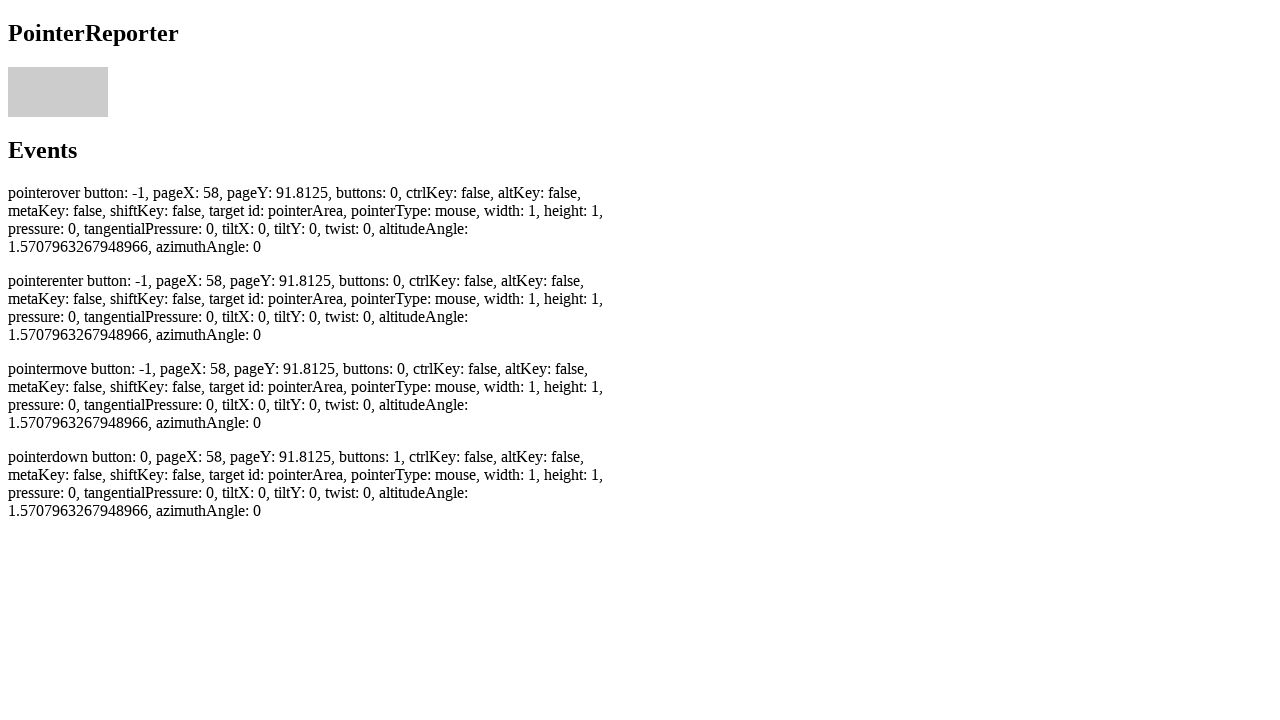

Moved pen pointer by offset (2, 2) pixels at (60, 94)
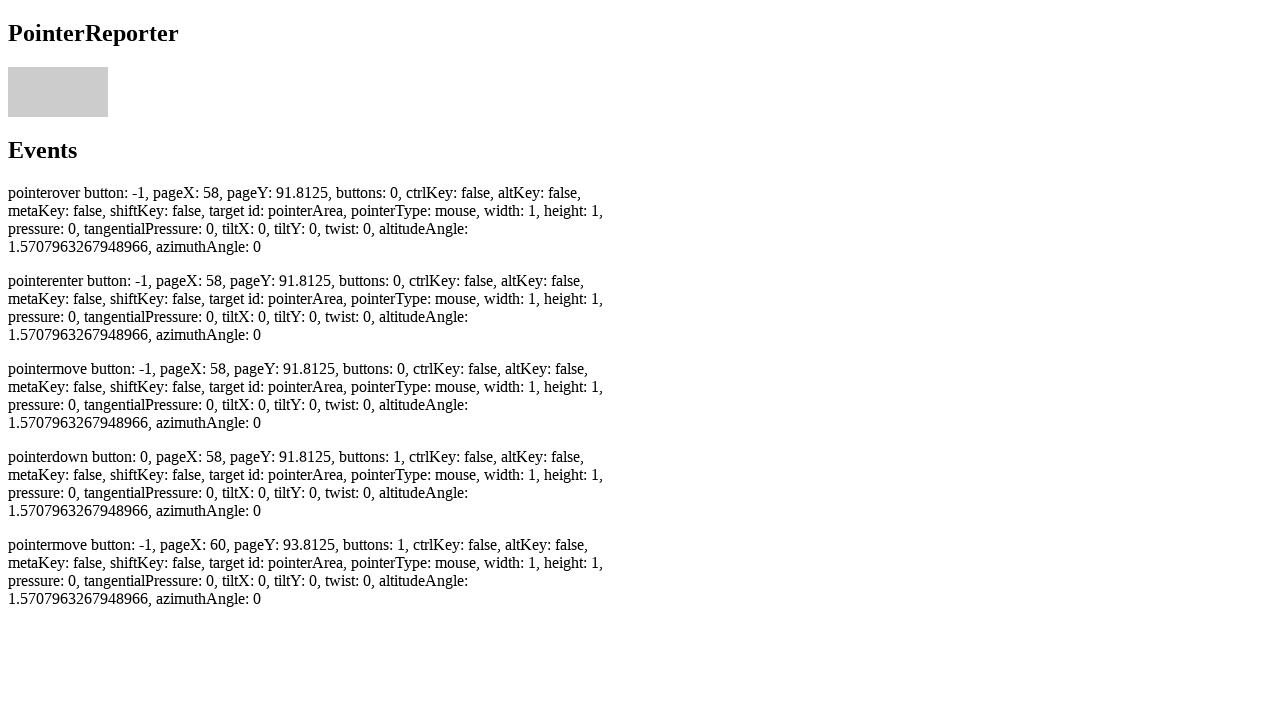

Released pen pointer at (60, 94)
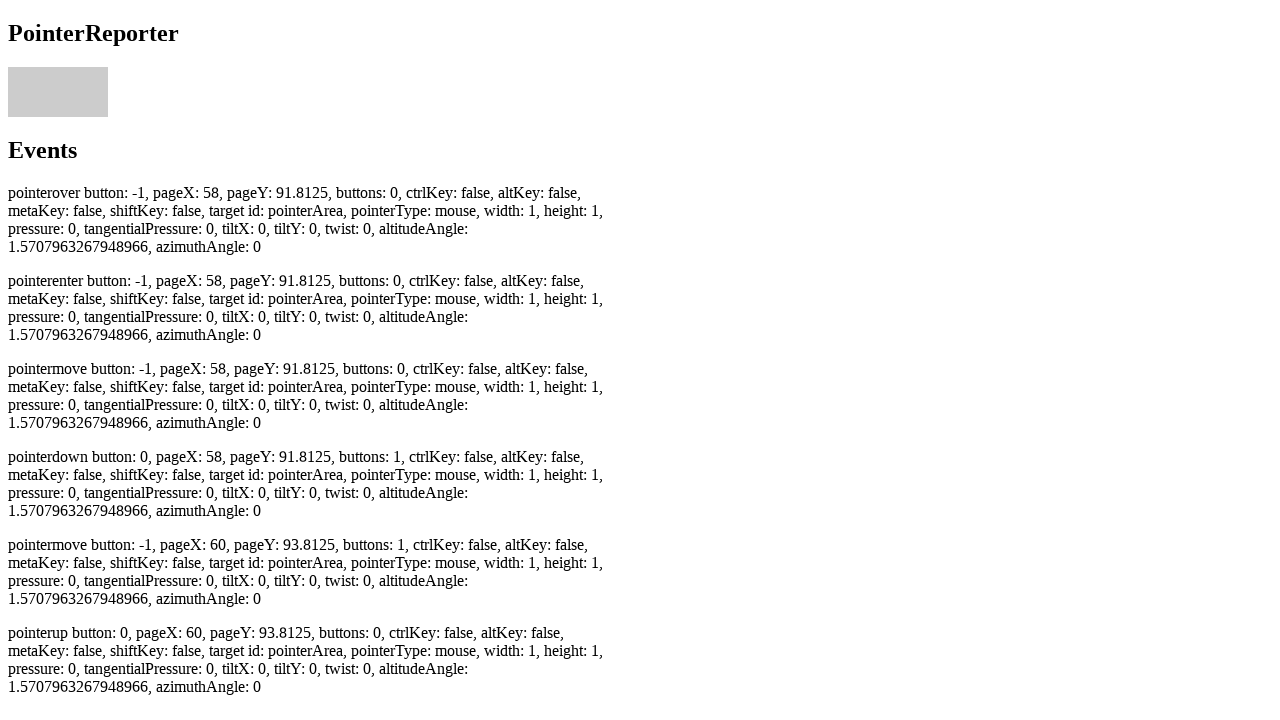

Verified pointermove event was recorded
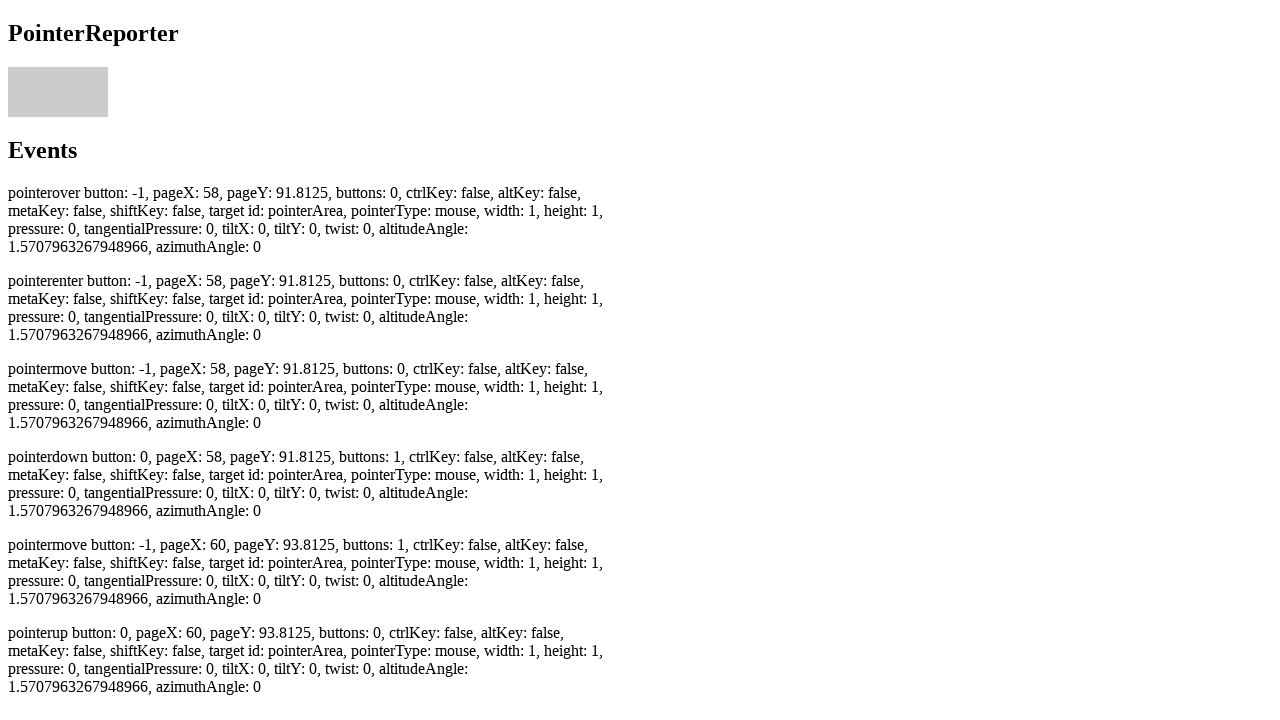

Verified pointerdown event was recorded
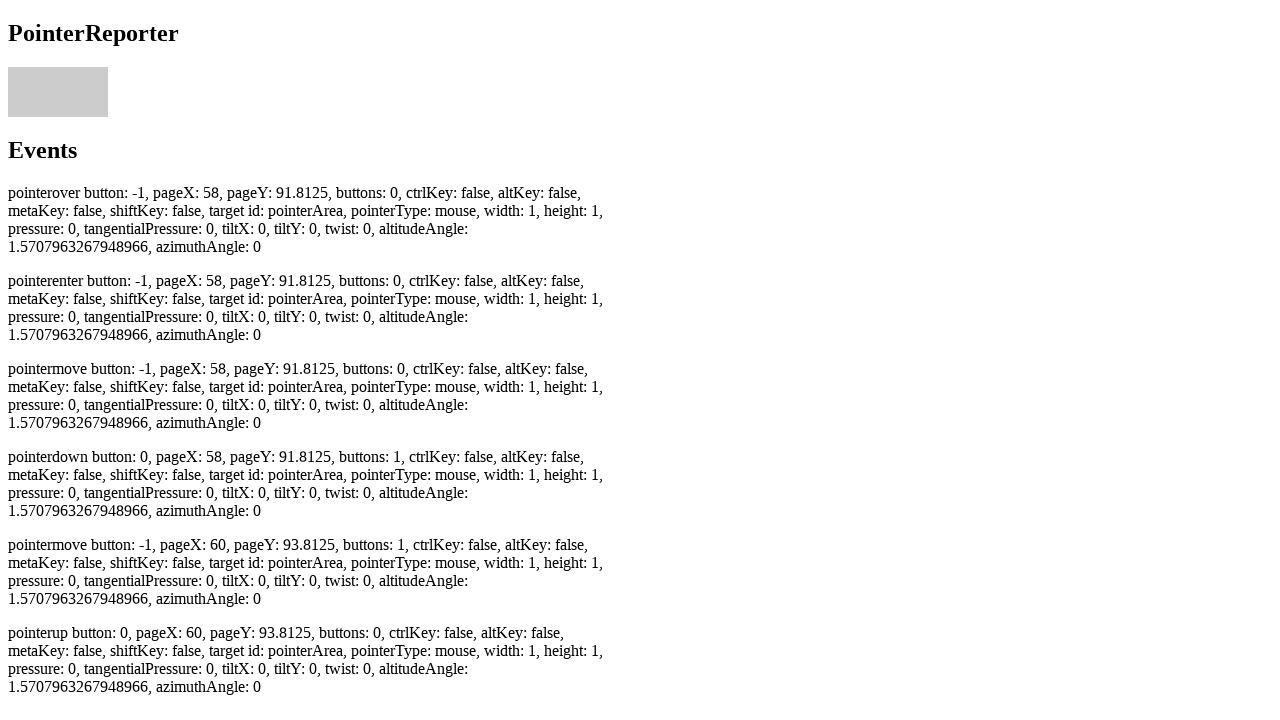

Verified pointerup event was recorded
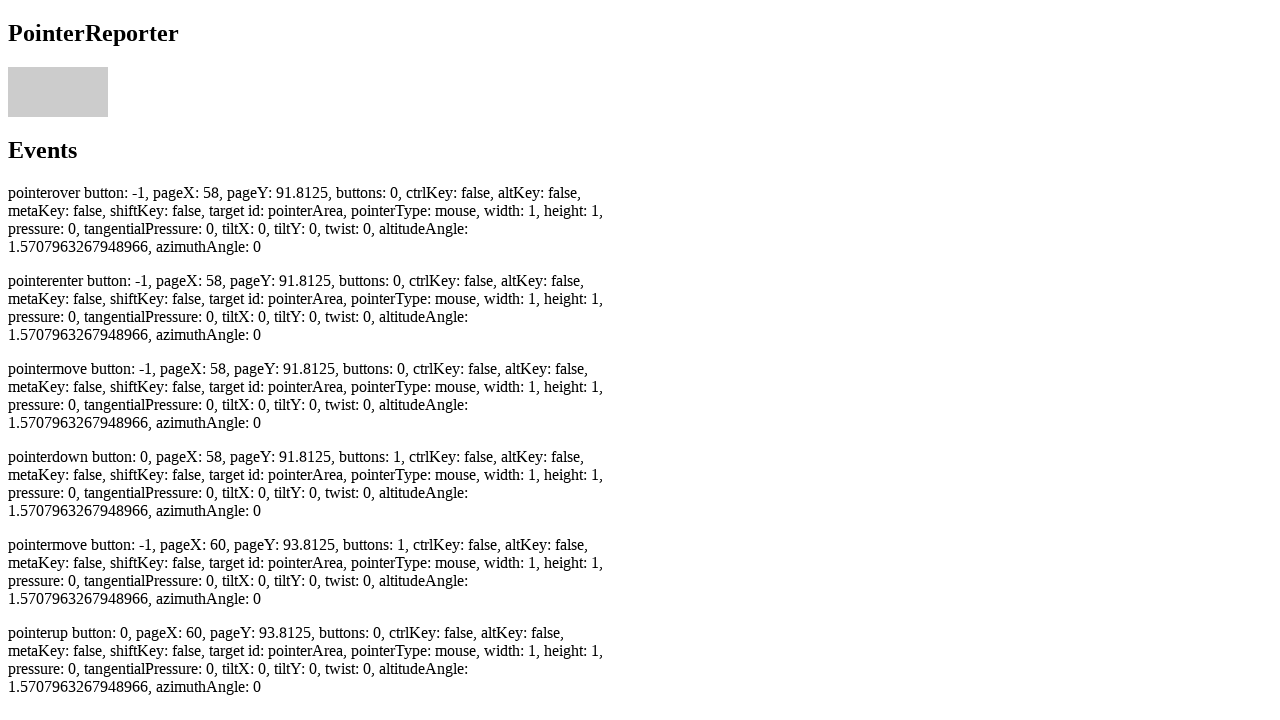

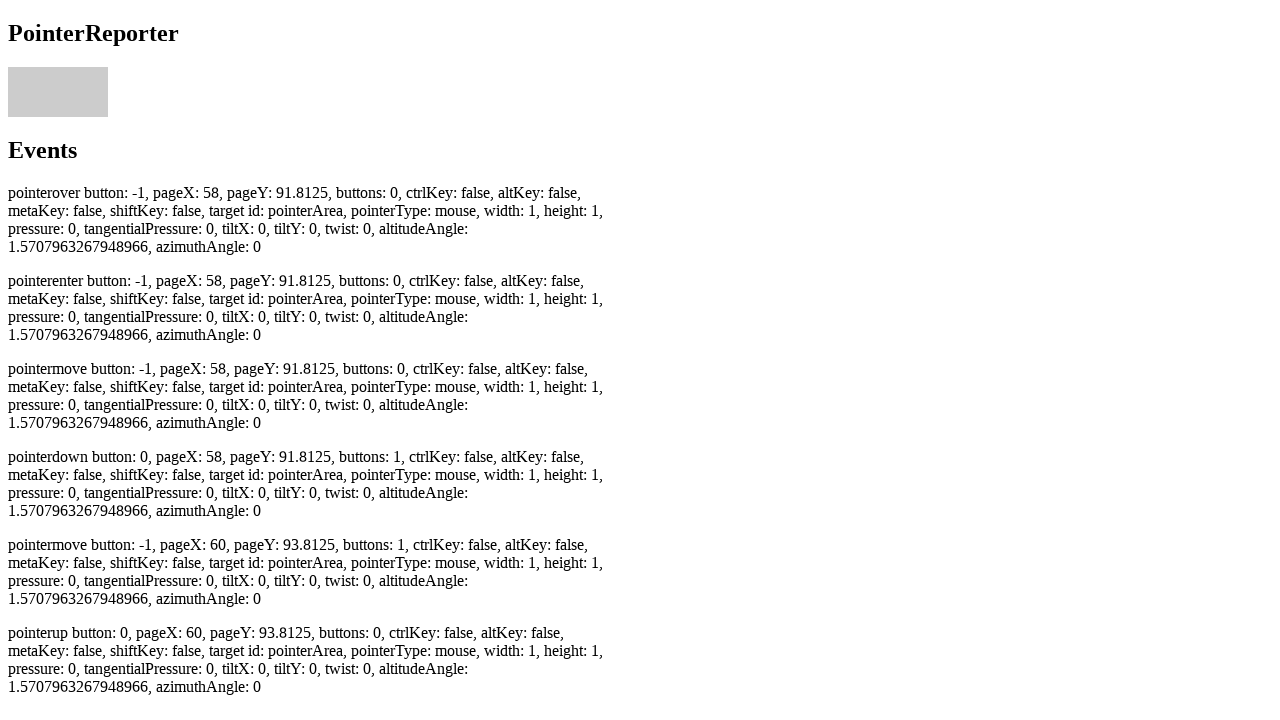